Tests JavaScript prompt dialog handling by clicking a button that triggers a prompt and accepting it with input text

Starting URL: https://the-internet.herokuapp.com/javascript_alerts

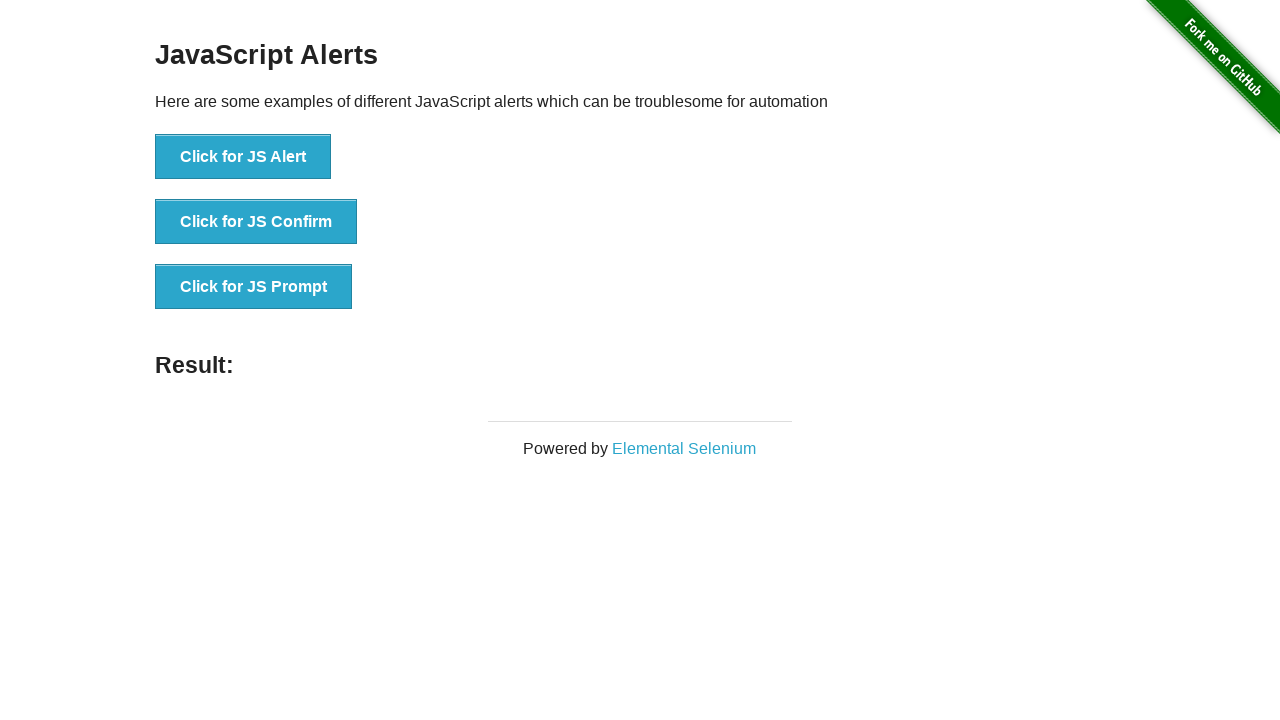

Set up dialog handler to accept prompt with text 'Hello, Playwright!'
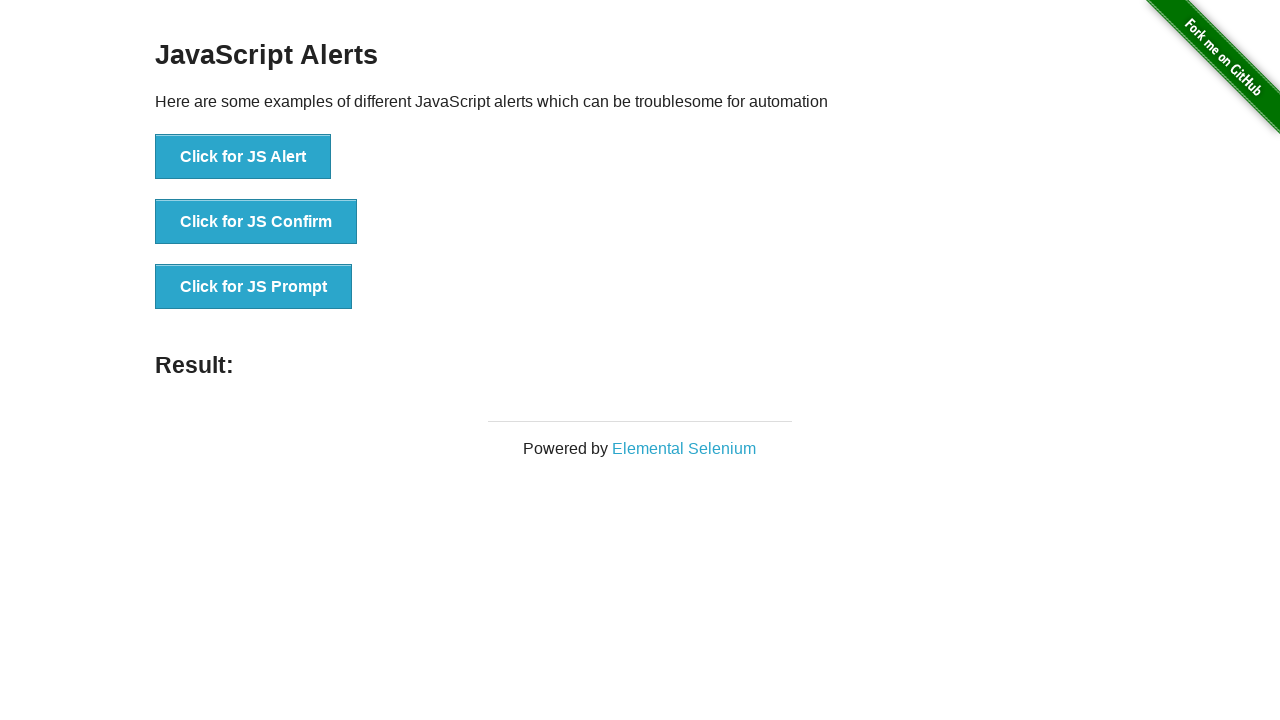

Clicked 'Click for JS Prompt' button to trigger JavaScript prompt dialog at (254, 287) on button:has-text('Click for JS Prompt')
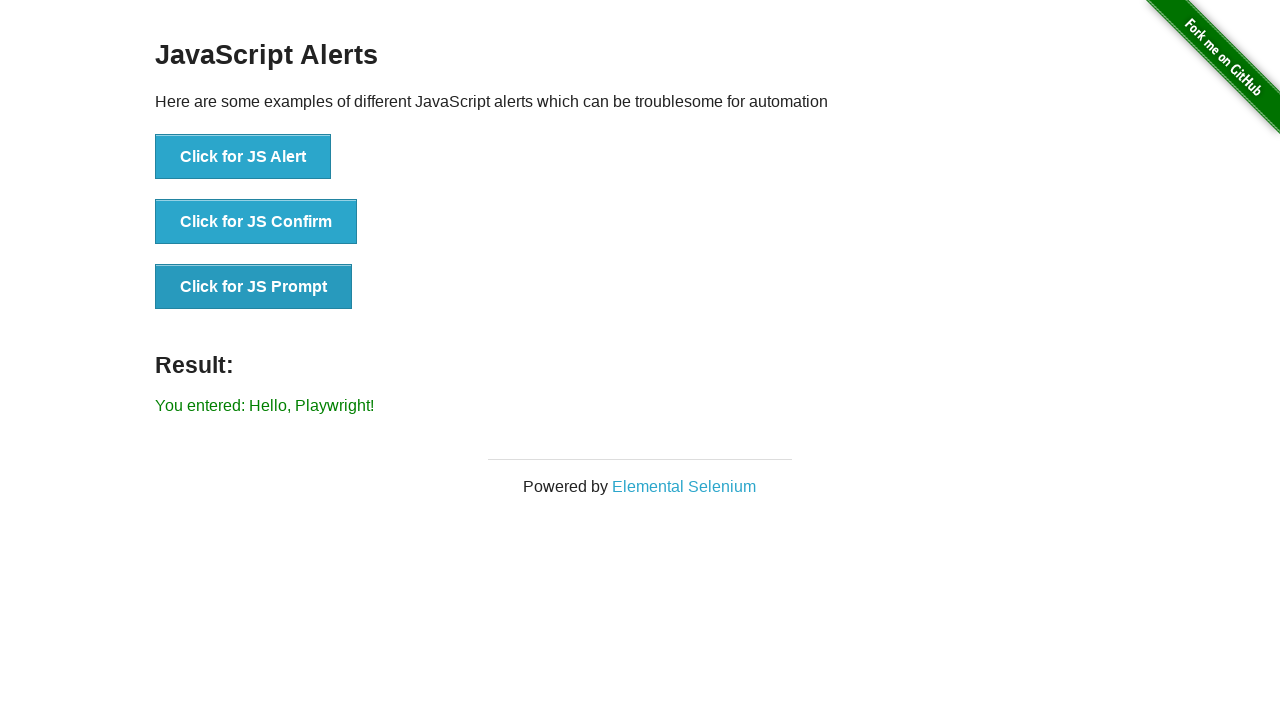

Prompt dialog was accepted and result element loaded
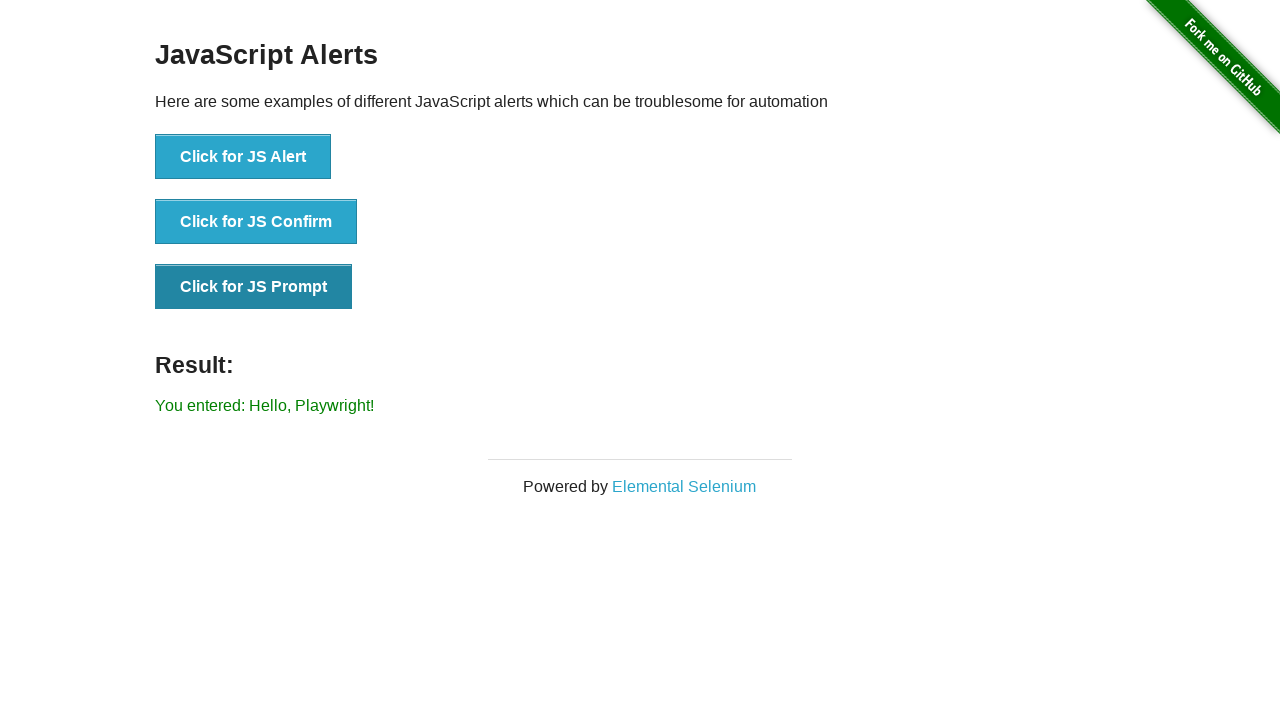

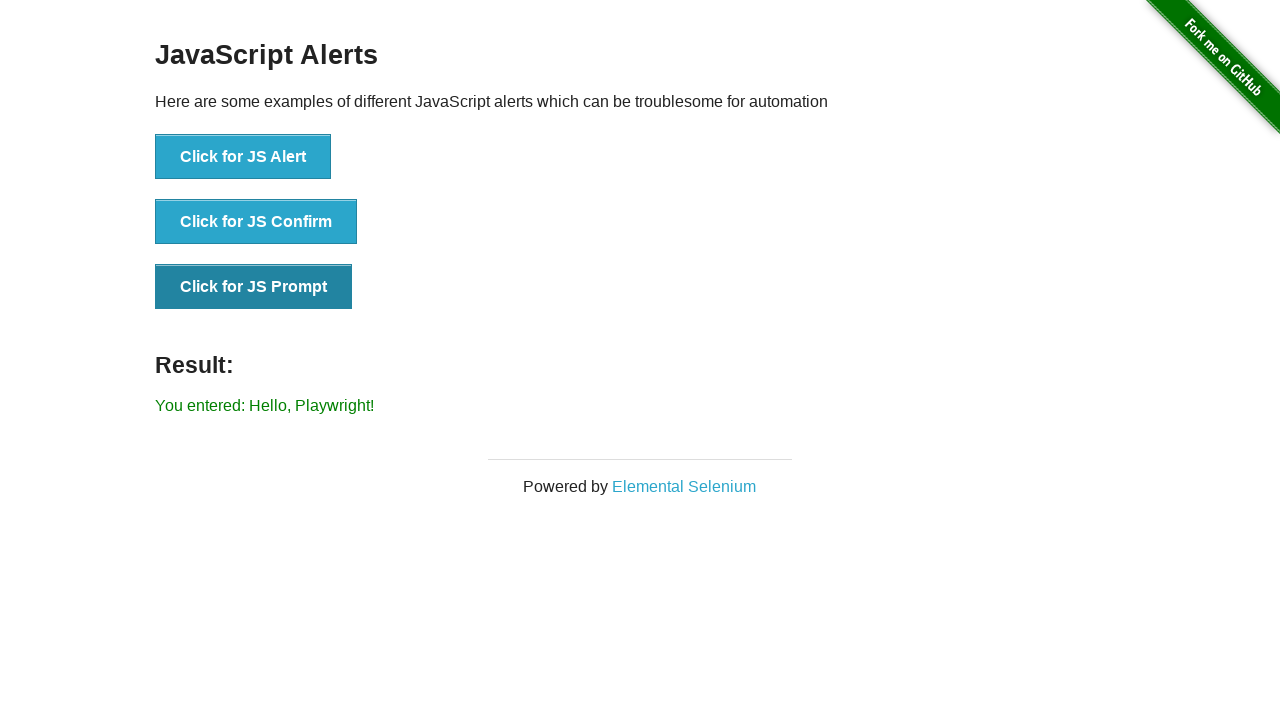